Tests the e-commerce flow on a practice site by navigating to Shop, then Home, clicking on a book arrival (Selenium Ruby), adding it to basket, viewing the basket, and then removing the item from the cart.

Starting URL: http://practice.automationtesting.in/

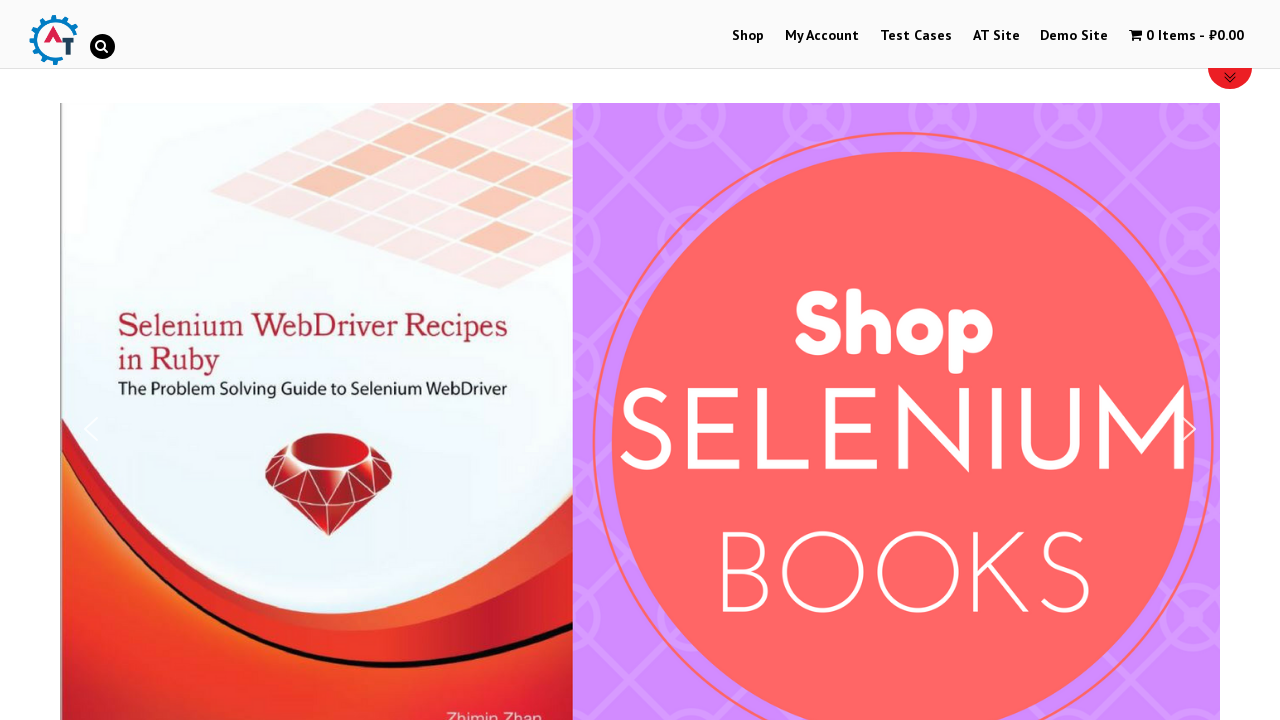

Clicked on Shop menu at (748, 36) on xpath=//ul[@id='main-nav']//li//a[text()='Shop']
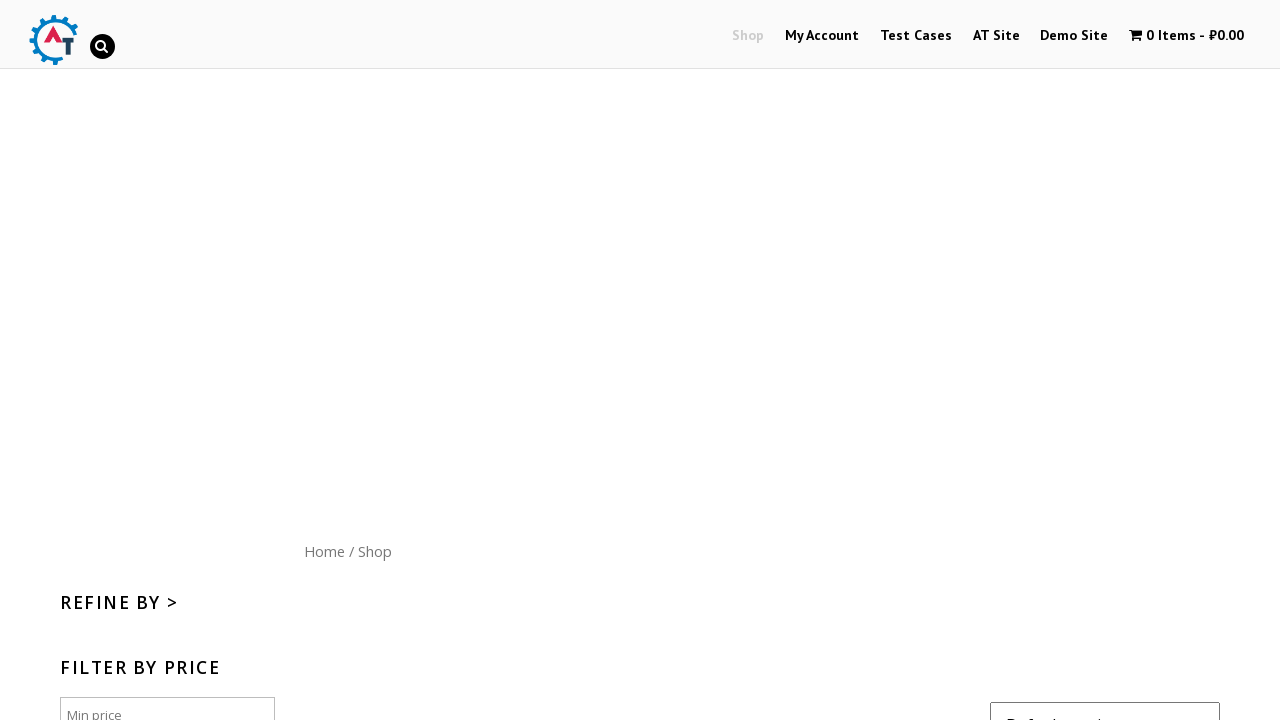

Clicked on Home menu button at (324, 551) on xpath=//div[@id='content']//a[text()='Home']
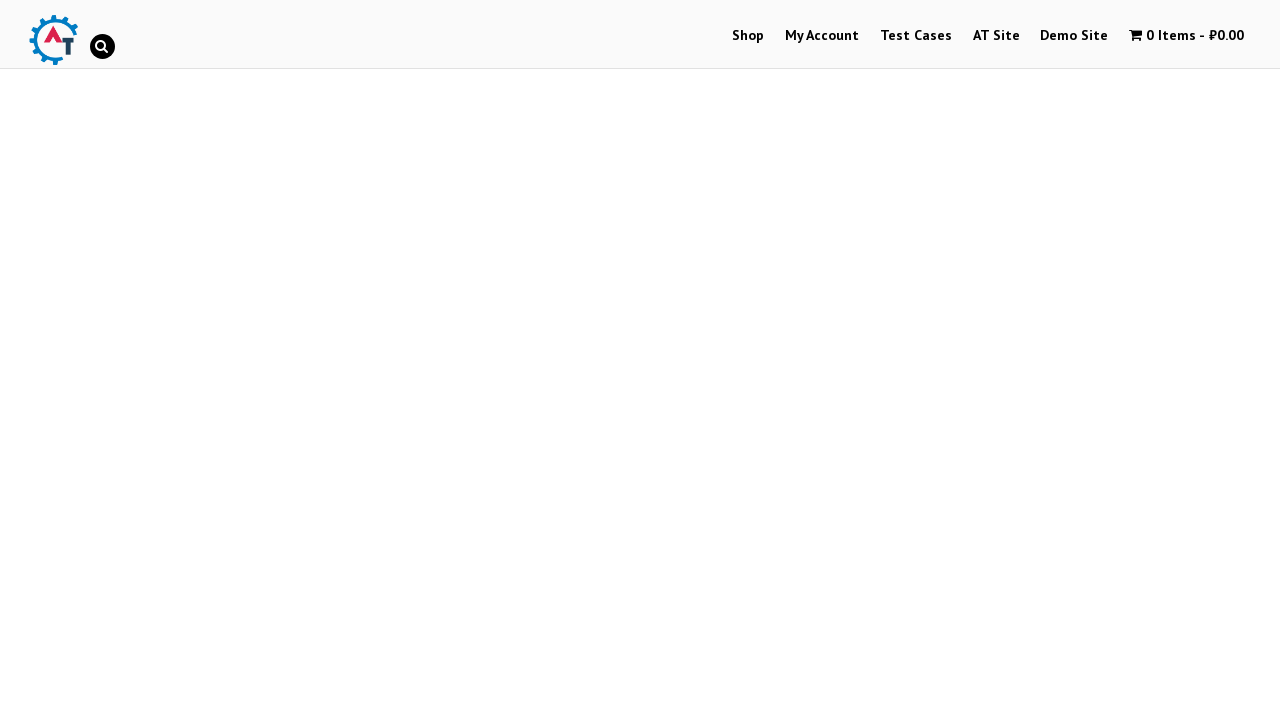

Waited for book arrivals section to load
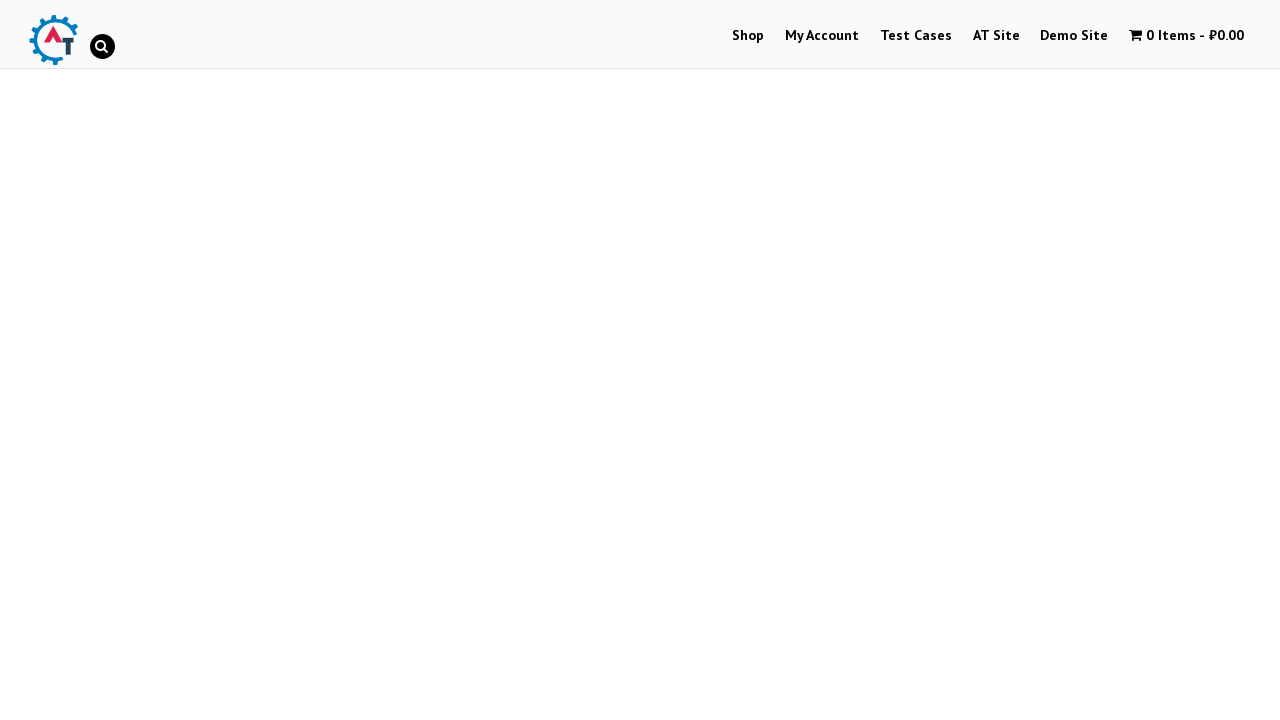

Clicked on 'Selenium Ruby' book image at (241, 361) on xpath=//div//ul//li//a//img >> nth=0
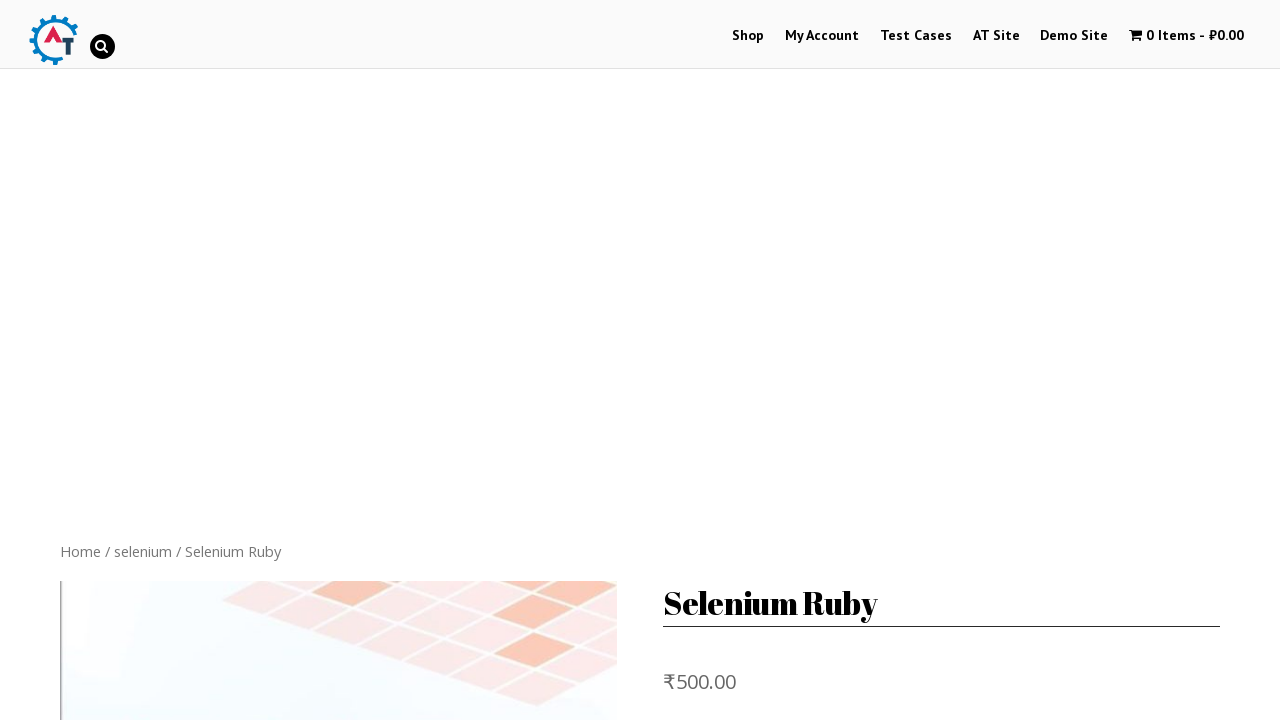

Clicked 'Add to basket' button at (812, 360) on xpath=//button[text()='Add to basket']
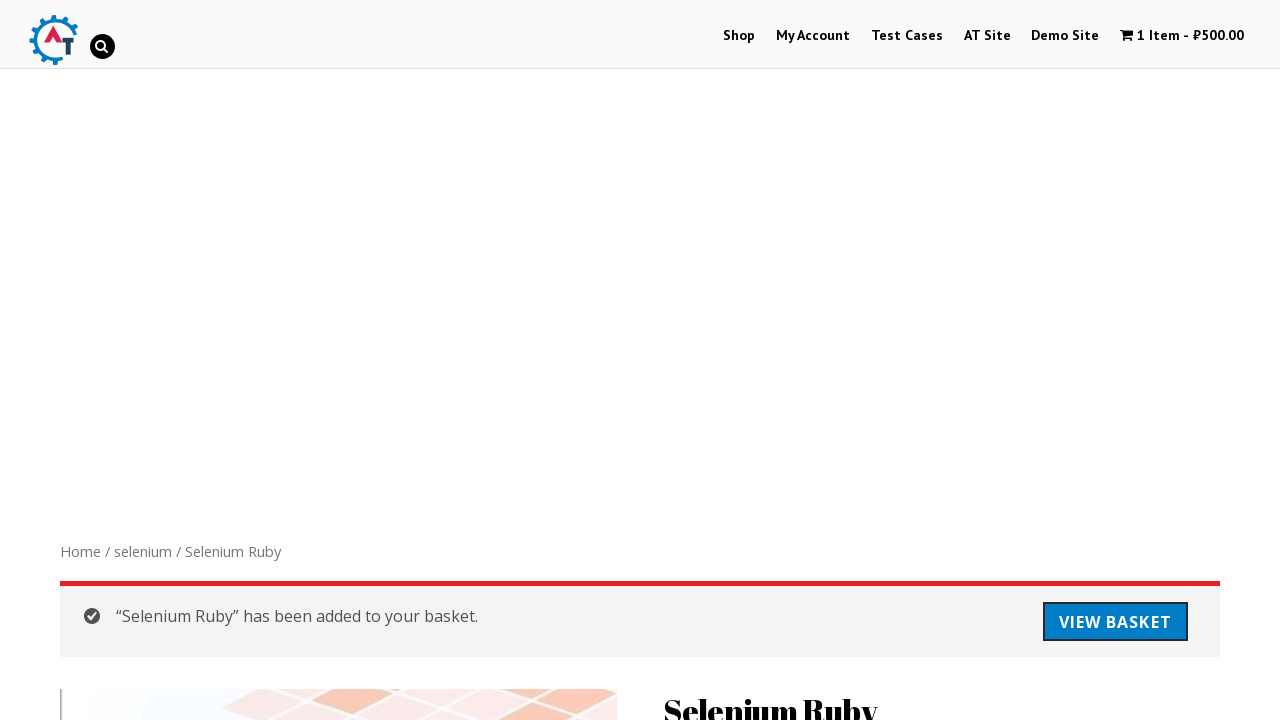

Clicked 'View Basket' link at (1115, 622) on xpath=//div[@class='woocommerce-message']//a[text()='View Basket']
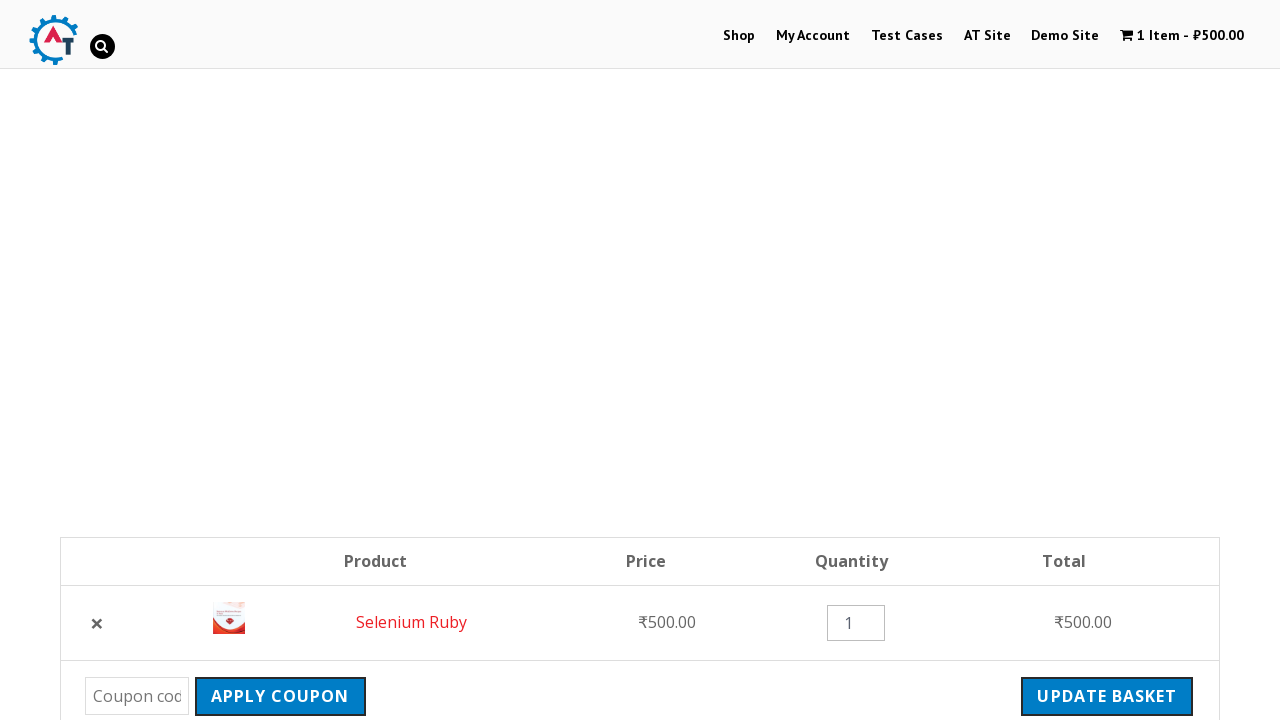

Waited for basket page to load
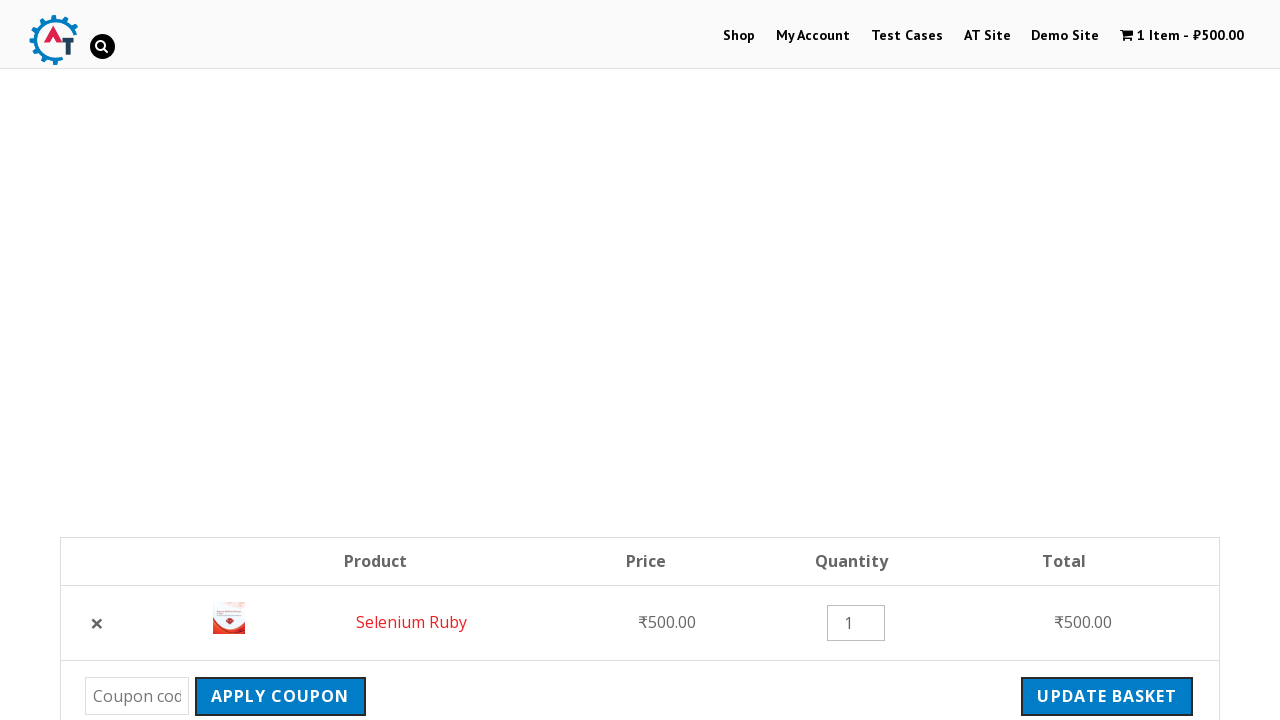

Removed 'Selenium Ruby' item from basket at (97, 623) on xpath=//div[@class='woocommerce']//td[@class='product-remove']/a >> nth=0
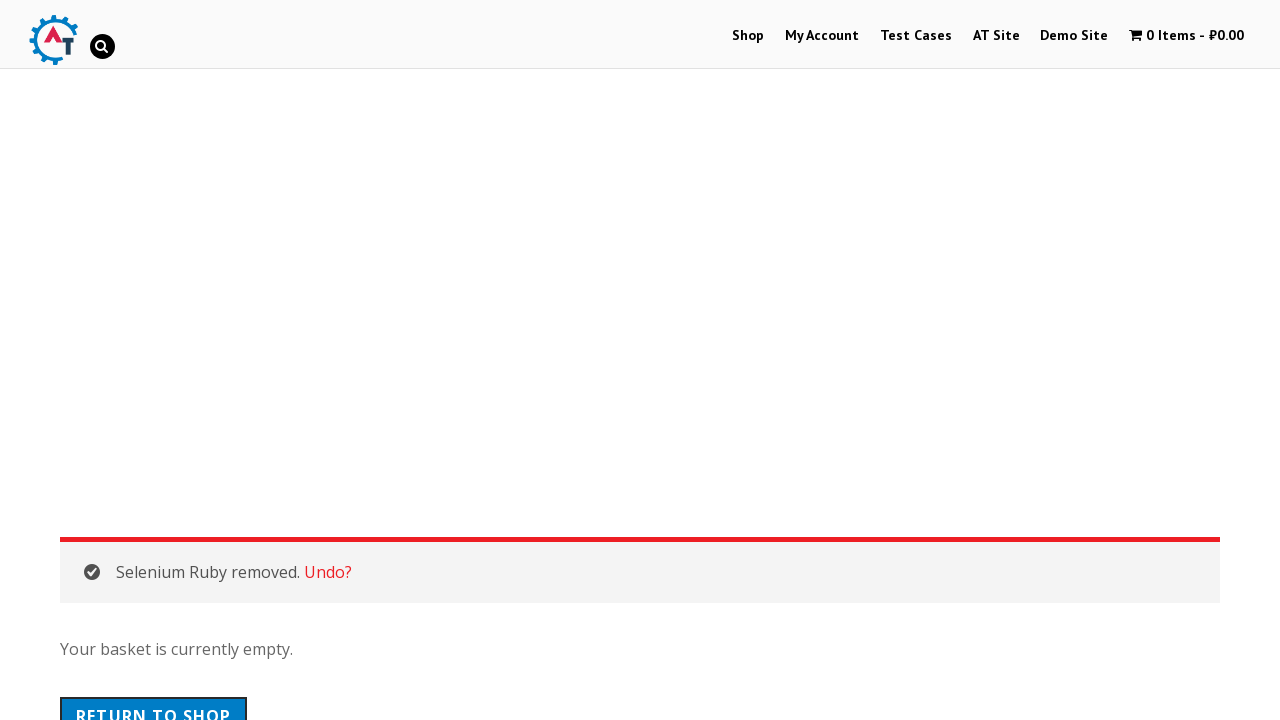

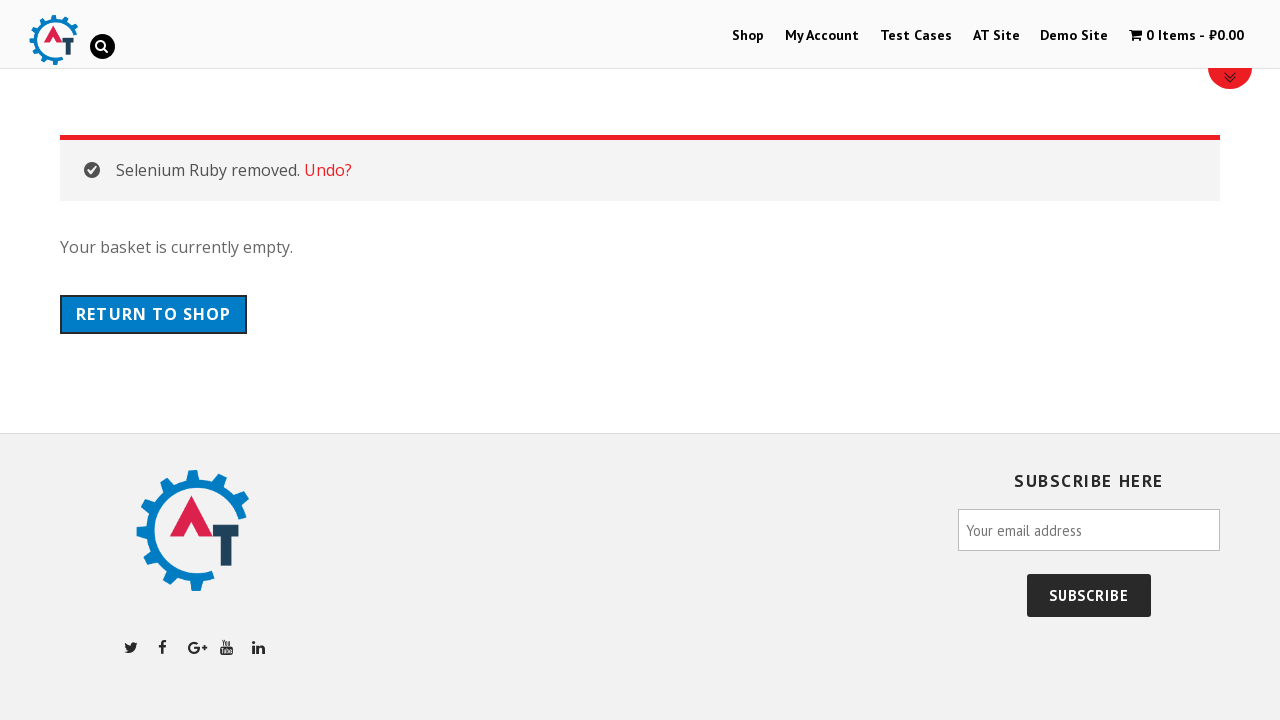